Tests window handling functionality by navigating to a page that opens a new window, switching between parent and child windows, and verifying content in each window

Starting URL: https://the-internet.herokuapp.com/

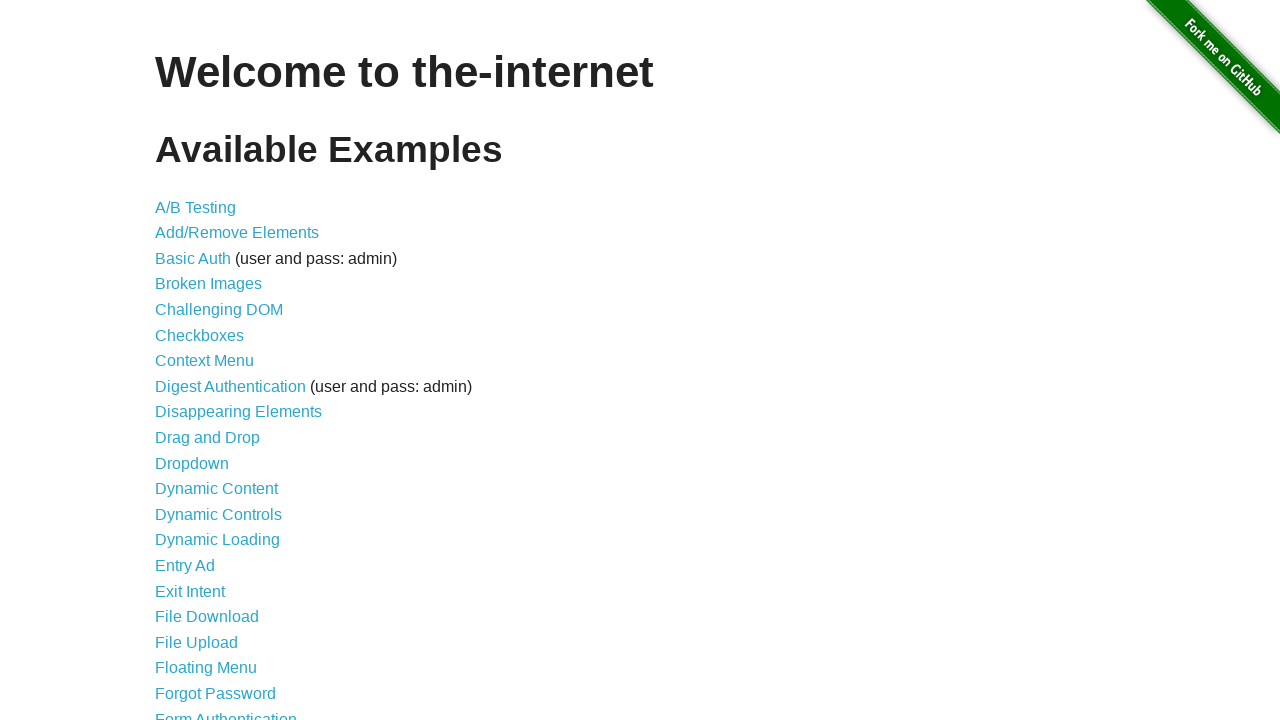

Clicked on Windows link to navigate to window handling test page at (218, 369) on a[href='/windows']
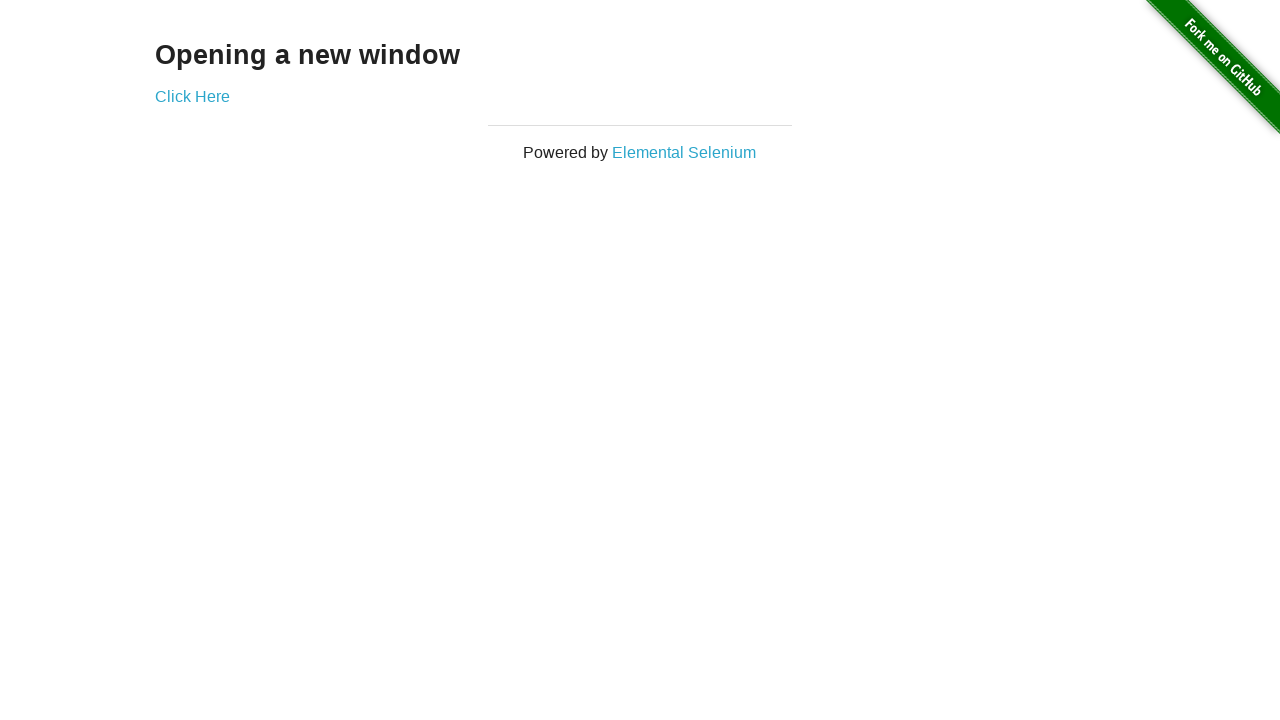

Clicked link that opens a new window at (192, 96) on a[href='/windows/new']
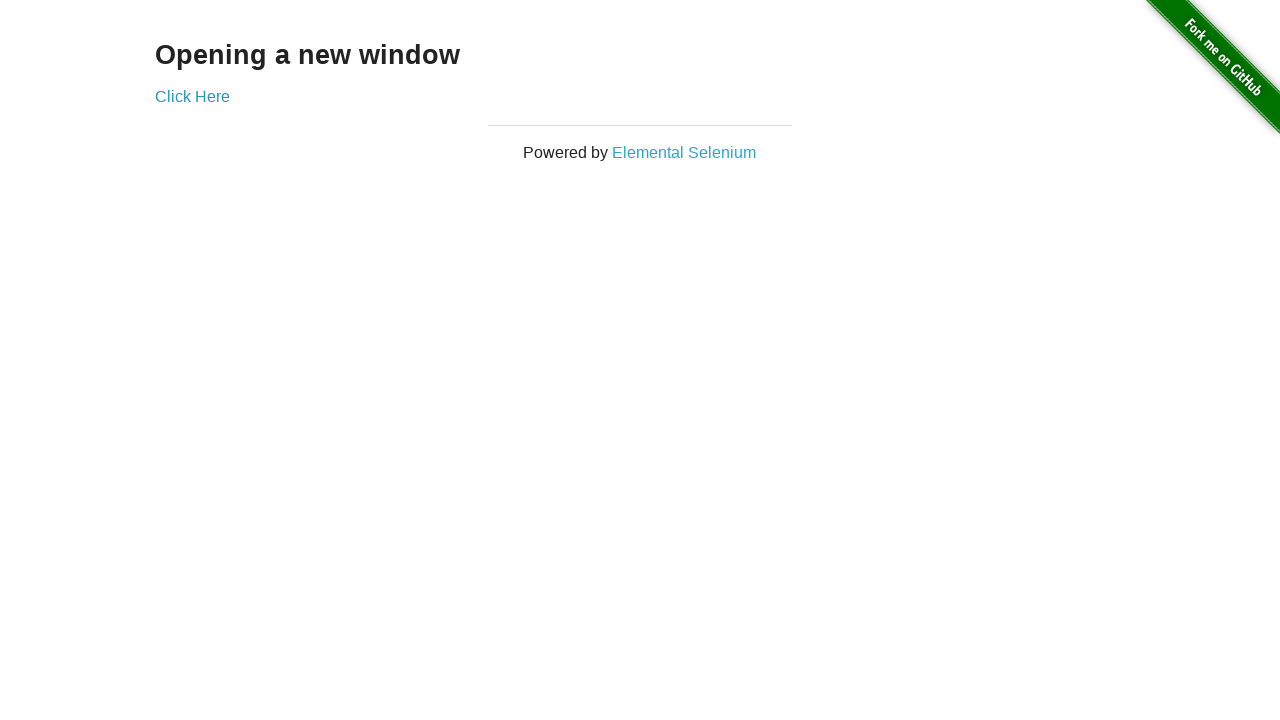

New window opened and captured
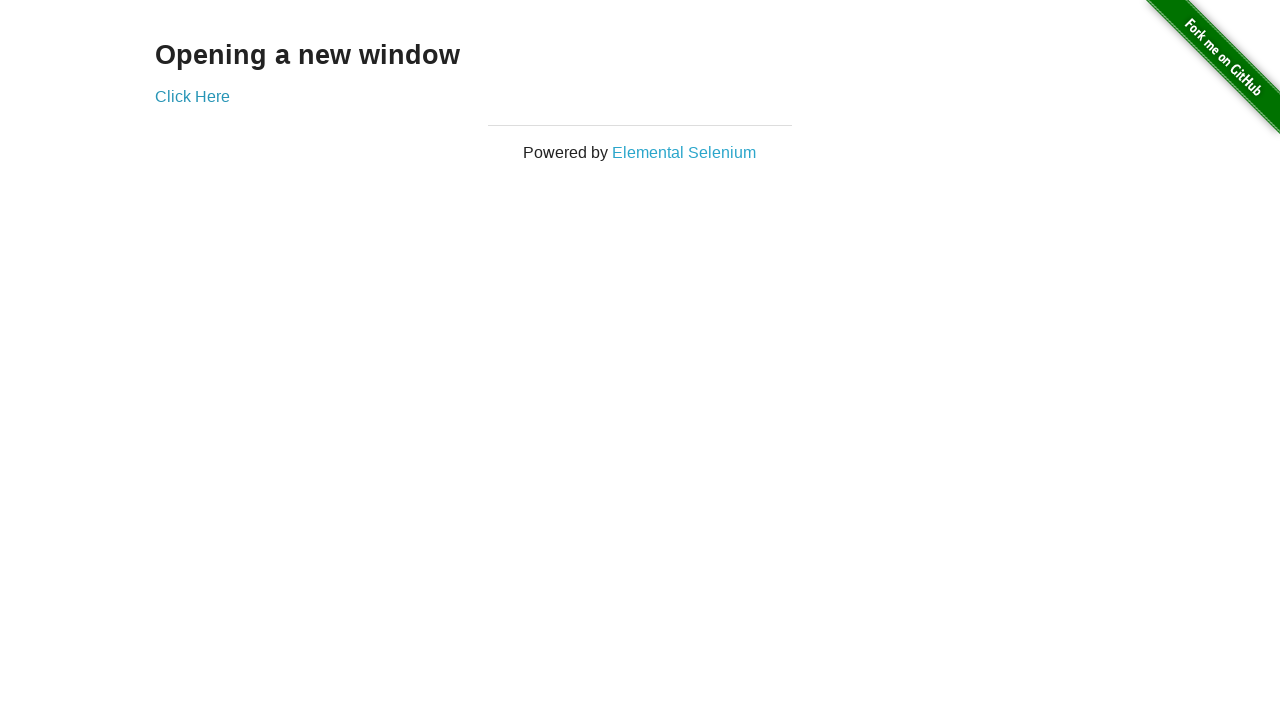

Waited for new window to load completely
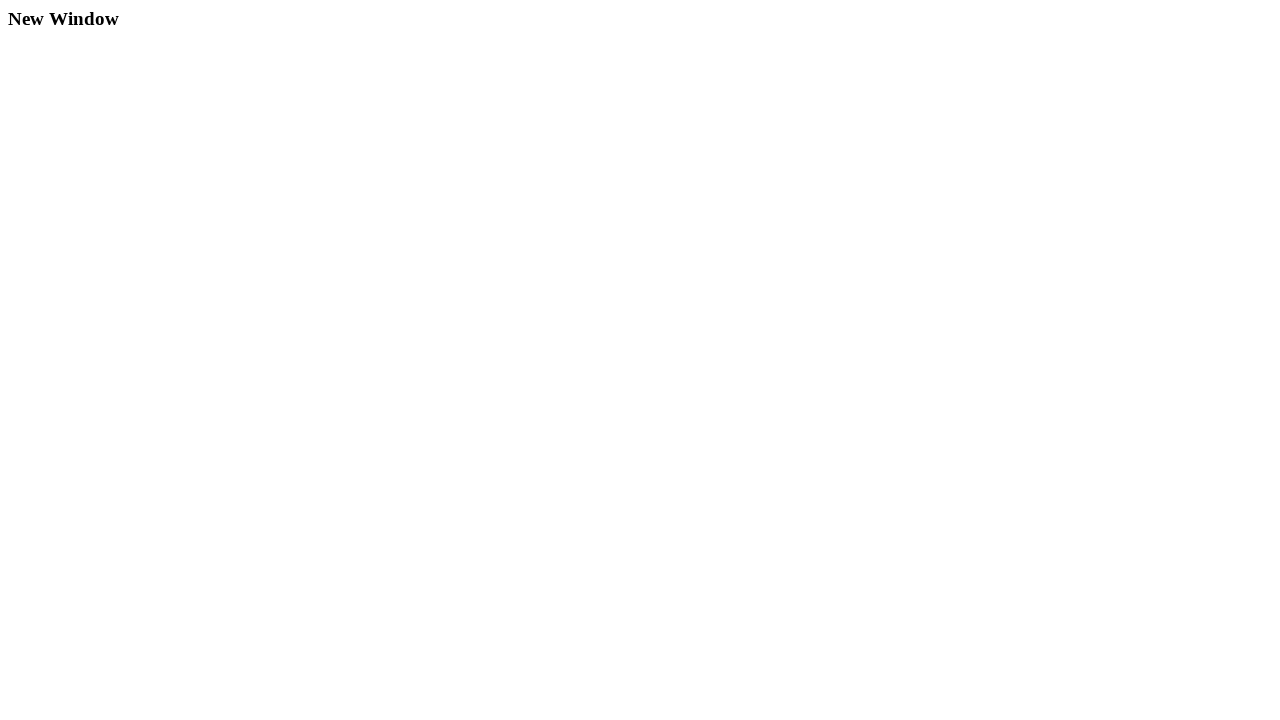

Retrieved title from new window: New Window
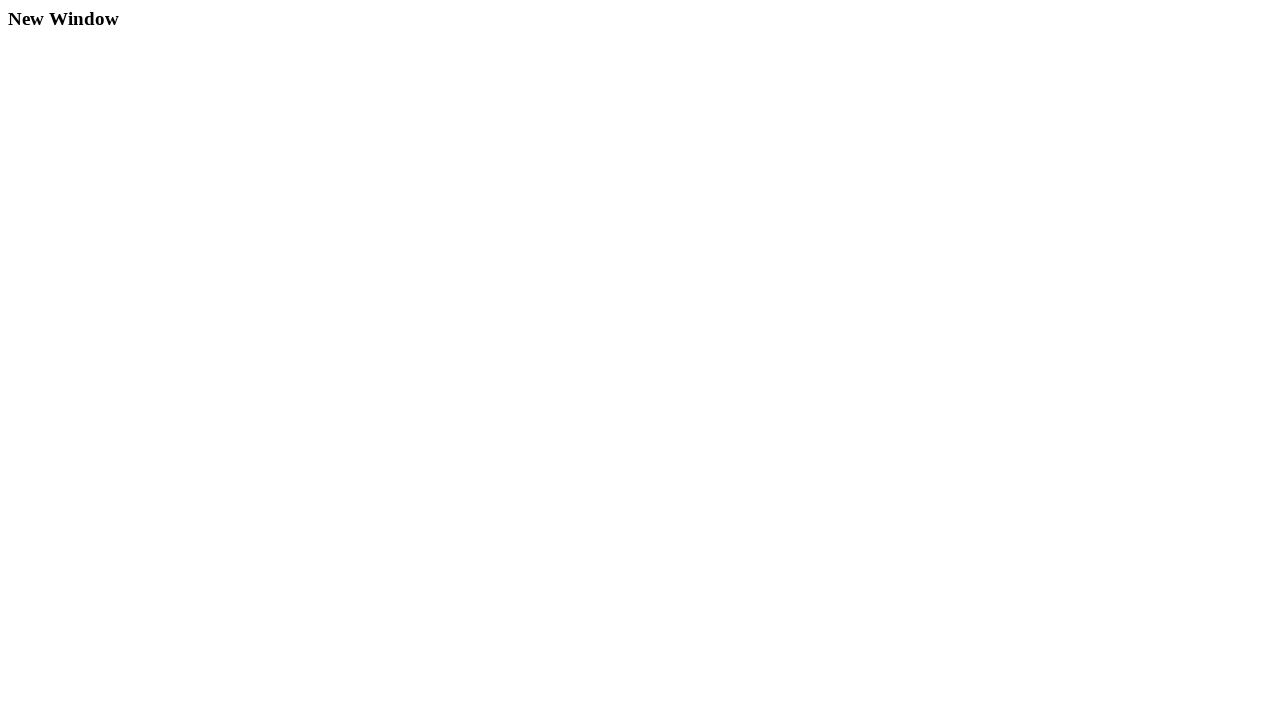

Verified heading text in original window: 'Opening a new window'
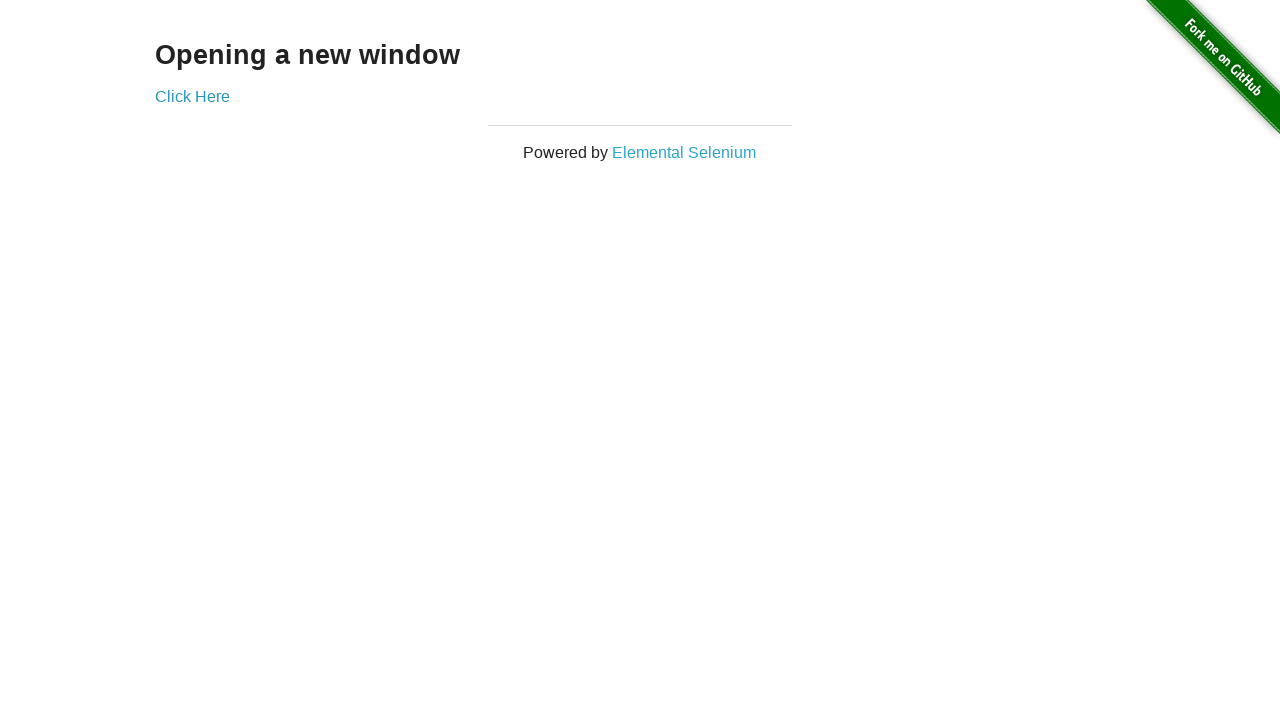

Closed the new window
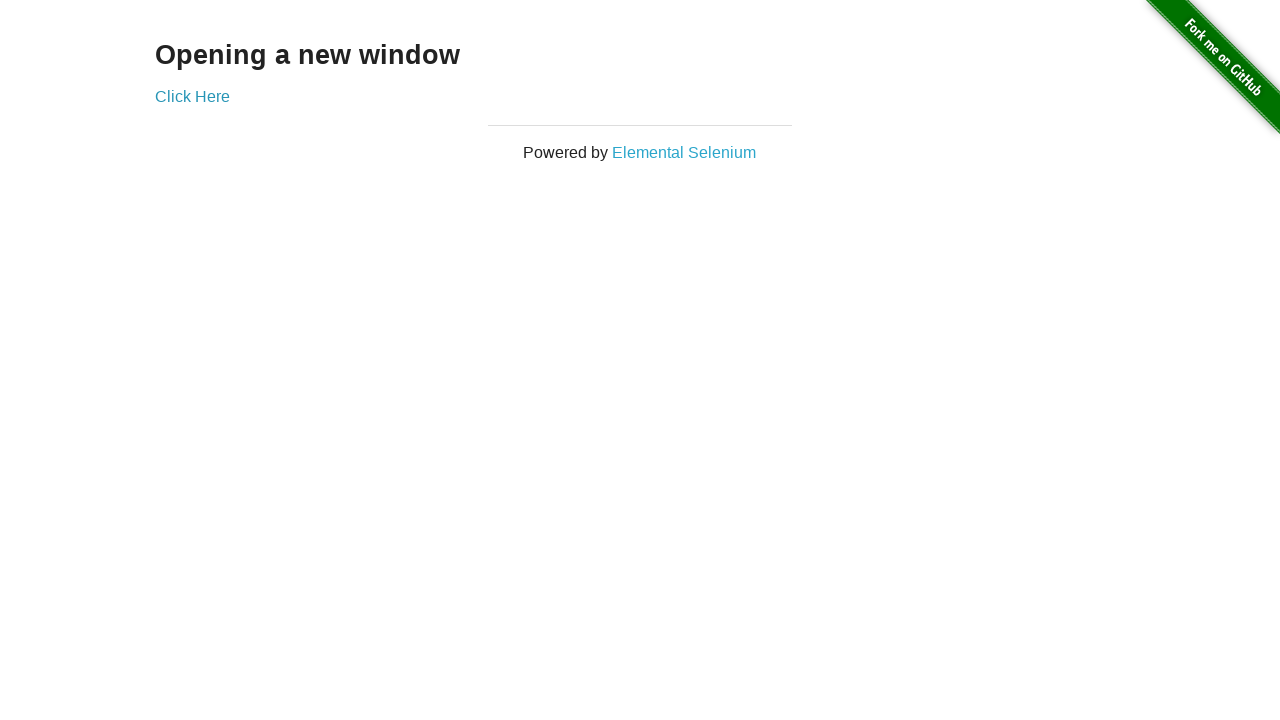

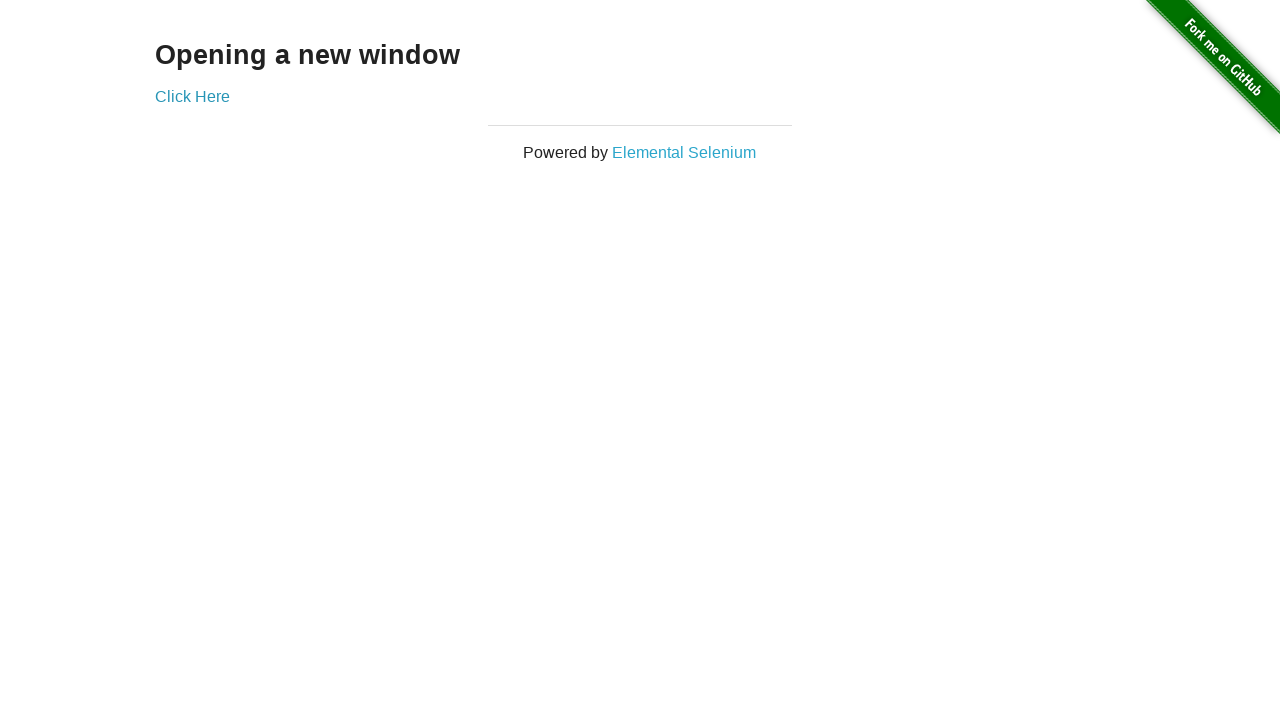